Navigates to the Selenium website and scrolls down to the "Selenium Level Sponsors" heading element using scrollIntoView functionality

Starting URL: https://www.selenium.dev/

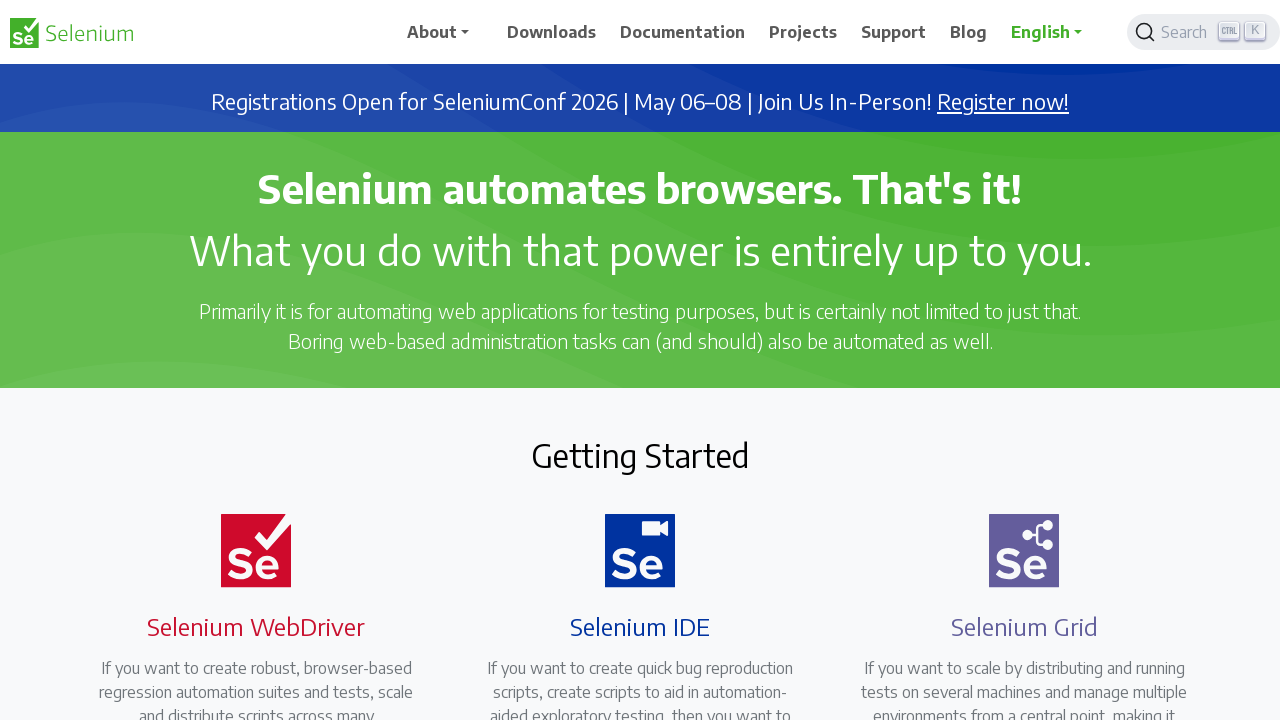

Navigated to Selenium website
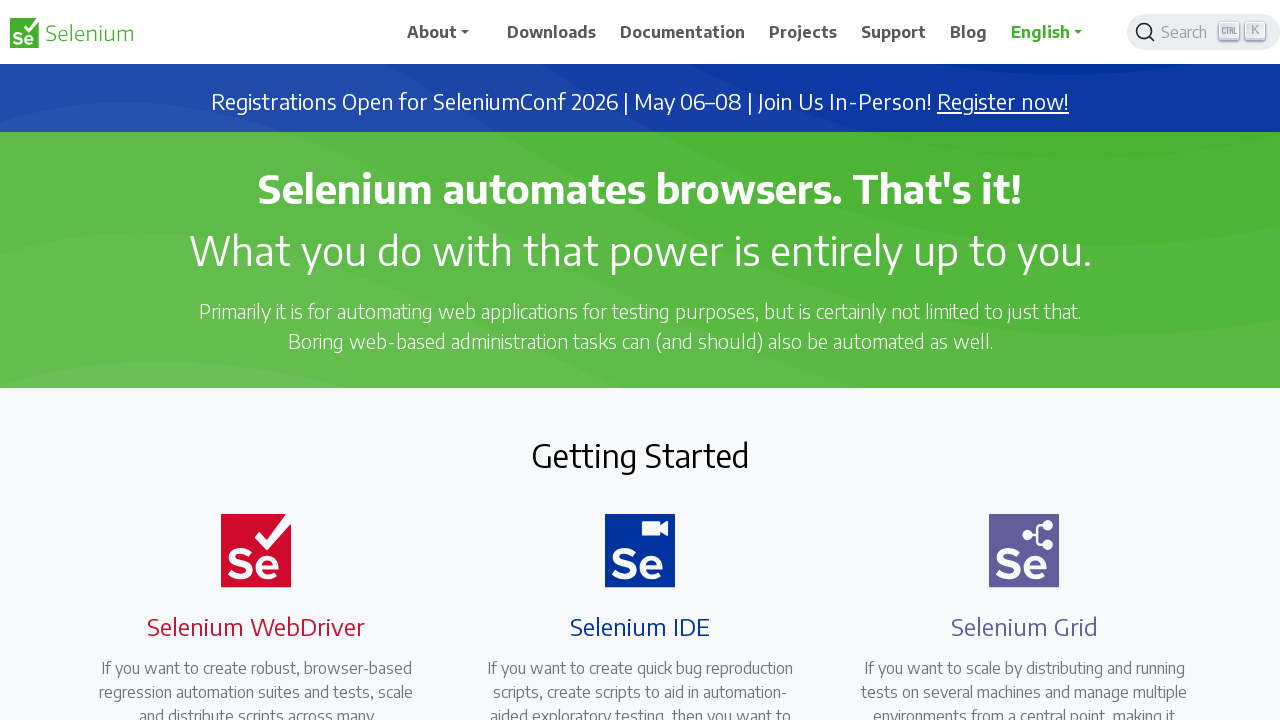

Located 'Selenium Level Sponsors' heading element
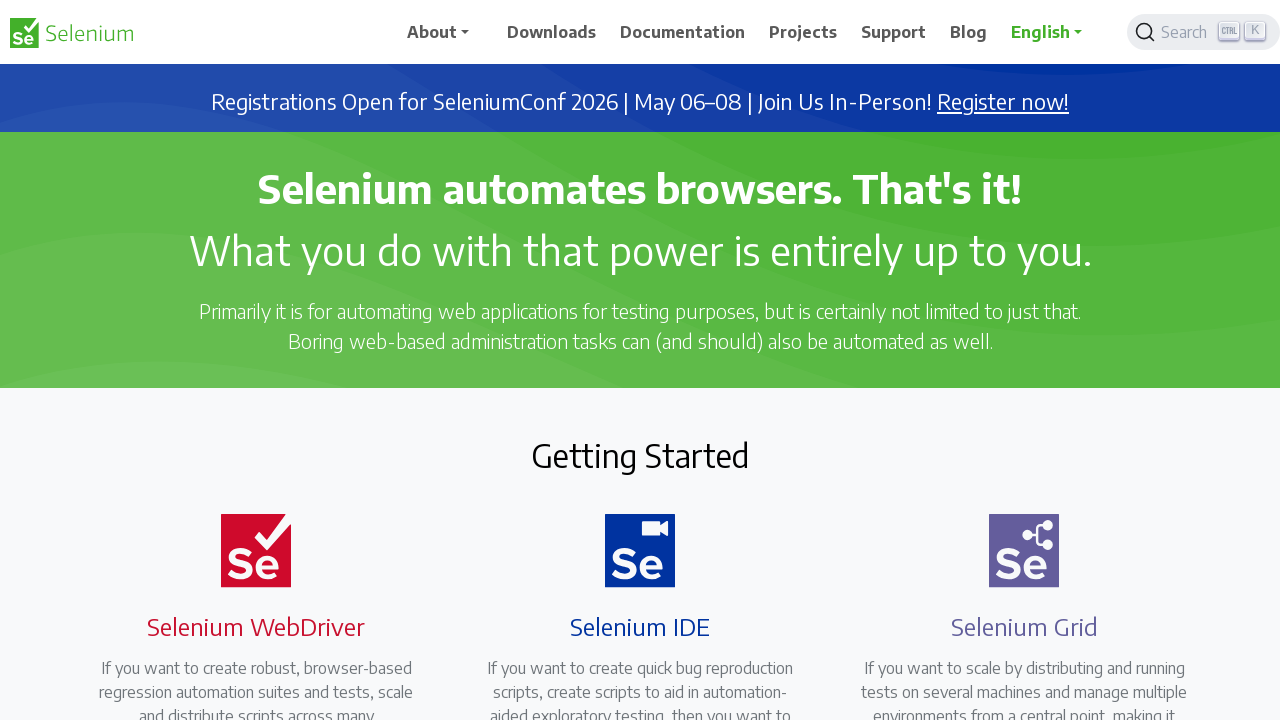

Scrolled 'Selenium Level Sponsors' heading into view
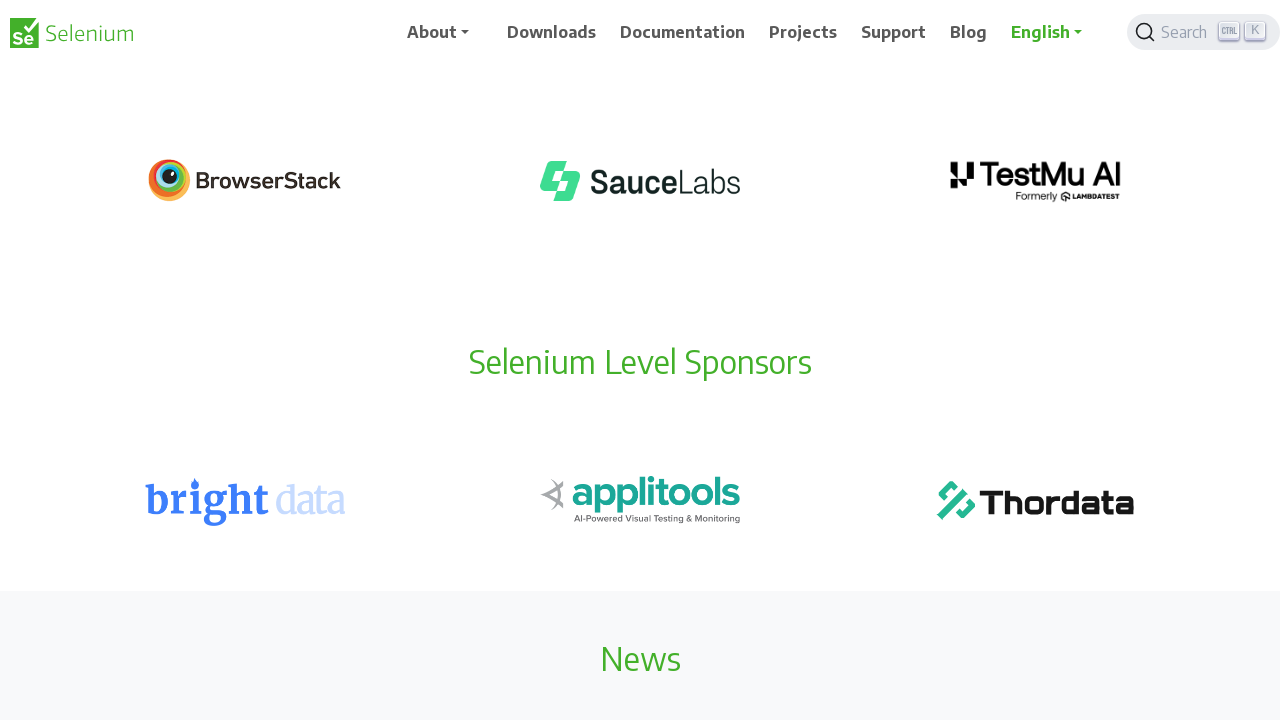

Waited 500ms for scroll animation to complete
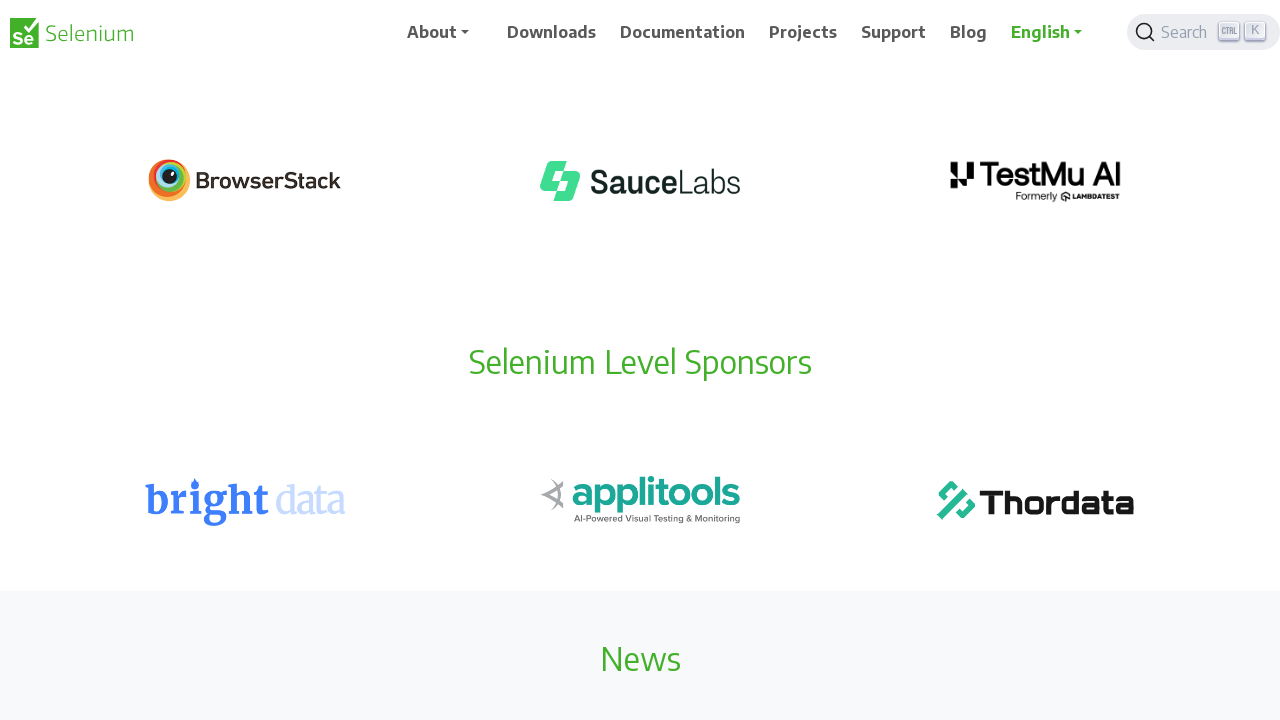

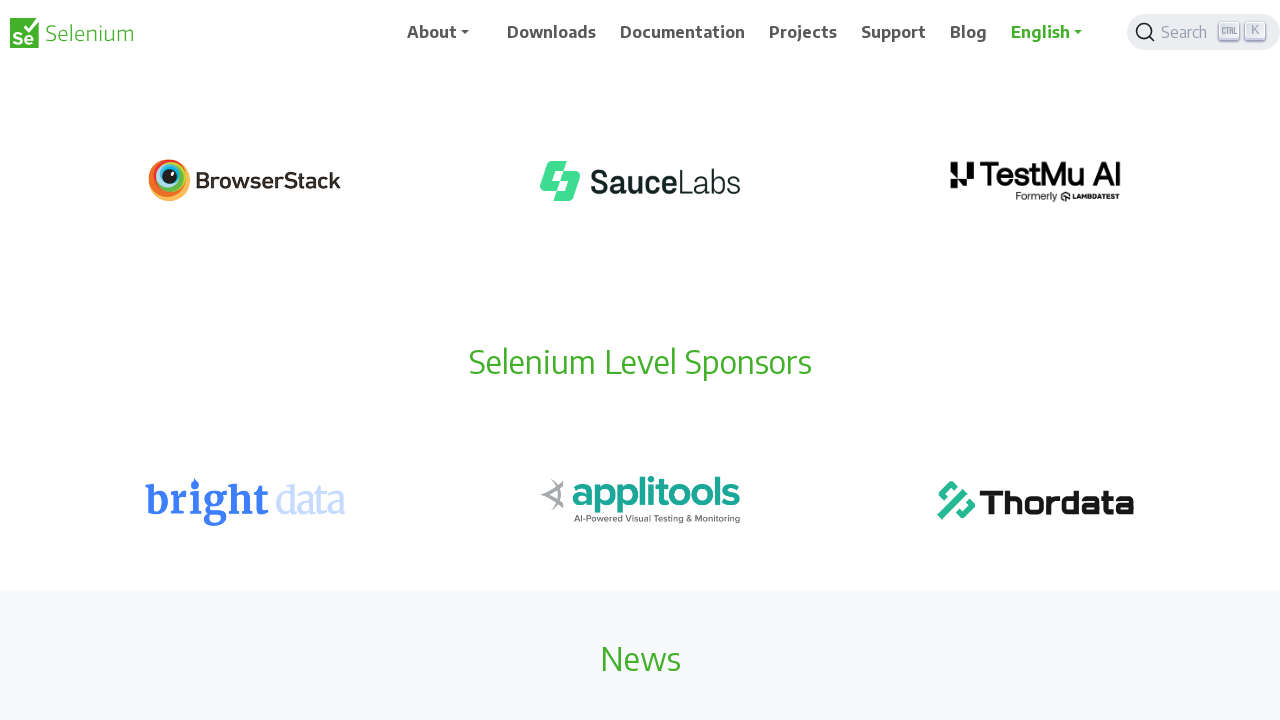